Tests JavaScript confirm alert handling by clicking a button to trigger the alert, then accepting it by clicking OK

Starting URL: https://v1.training-support.net/selenium/javascript-alerts

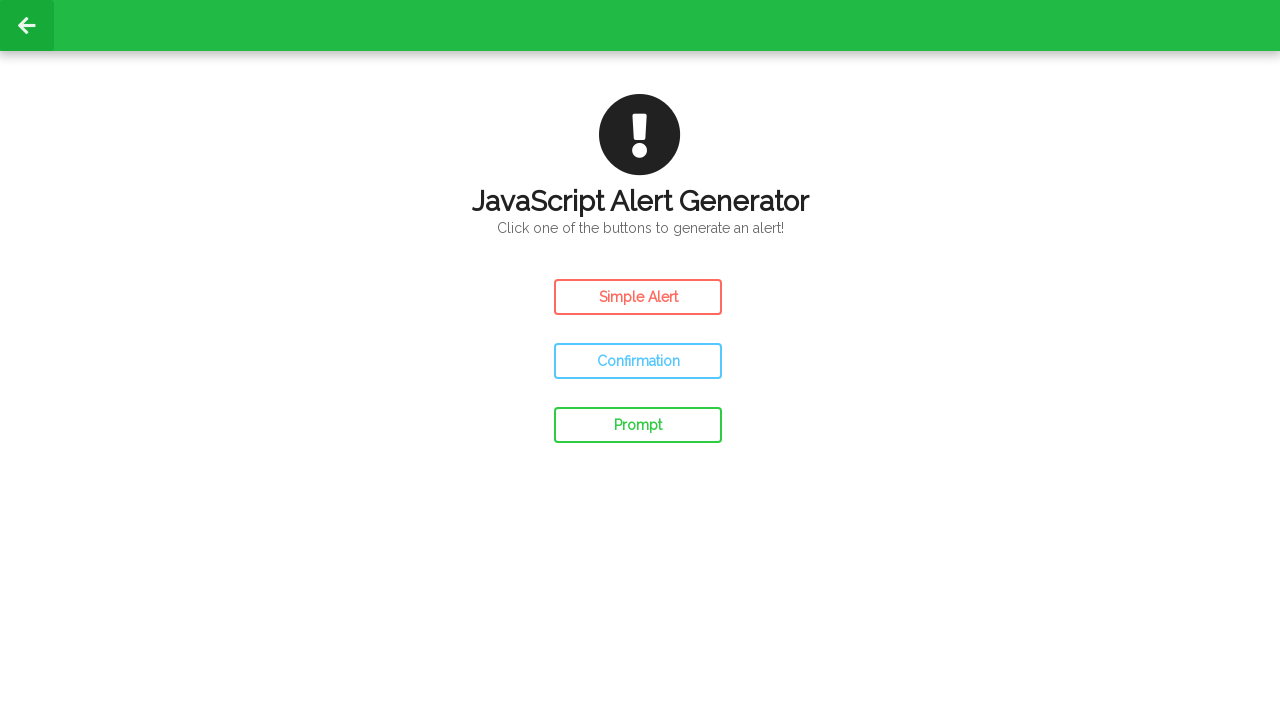

Set up dialog handler to accept confirm alerts
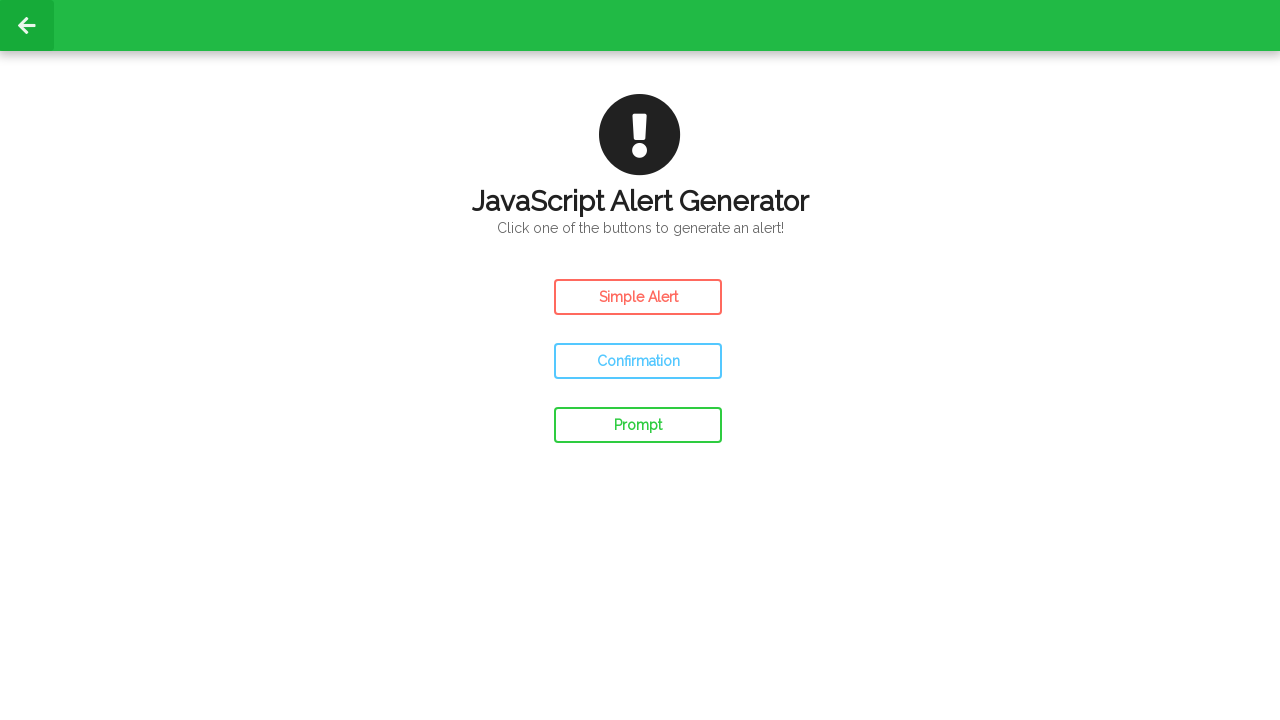

Clicked confirm button to trigger JavaScript alert at (638, 361) on #confirm
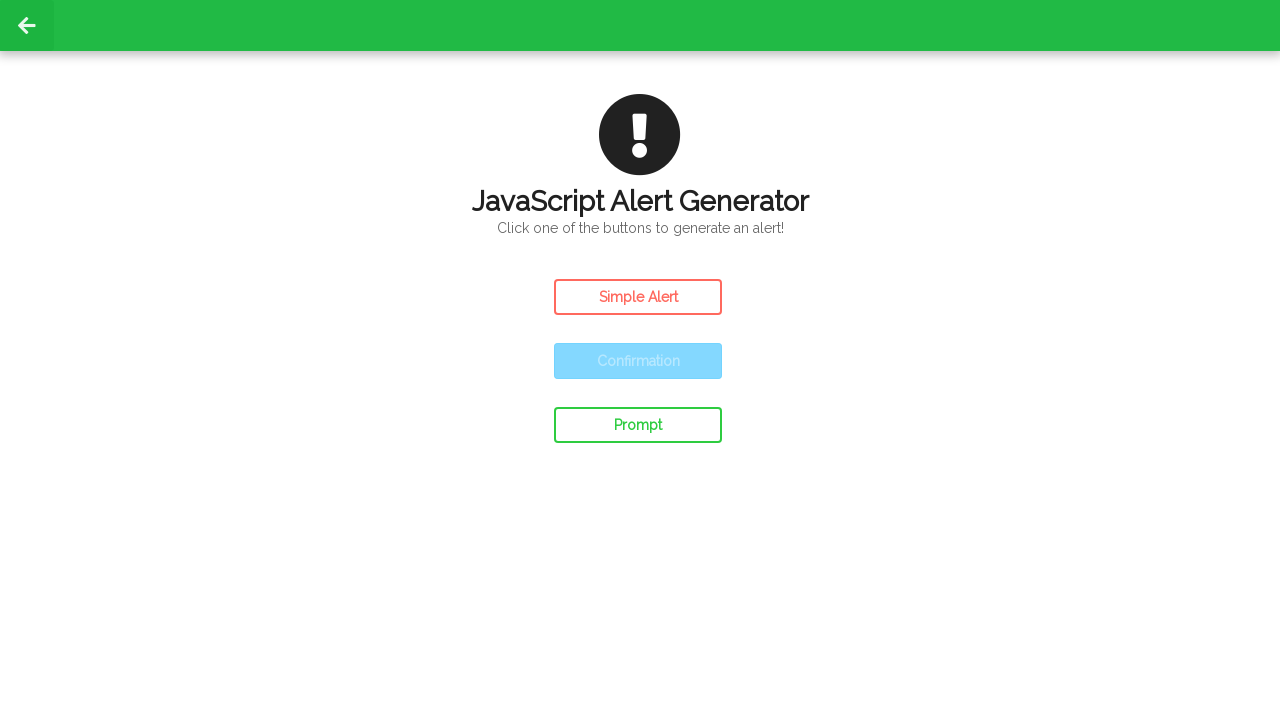

Waited for dialog interaction to complete
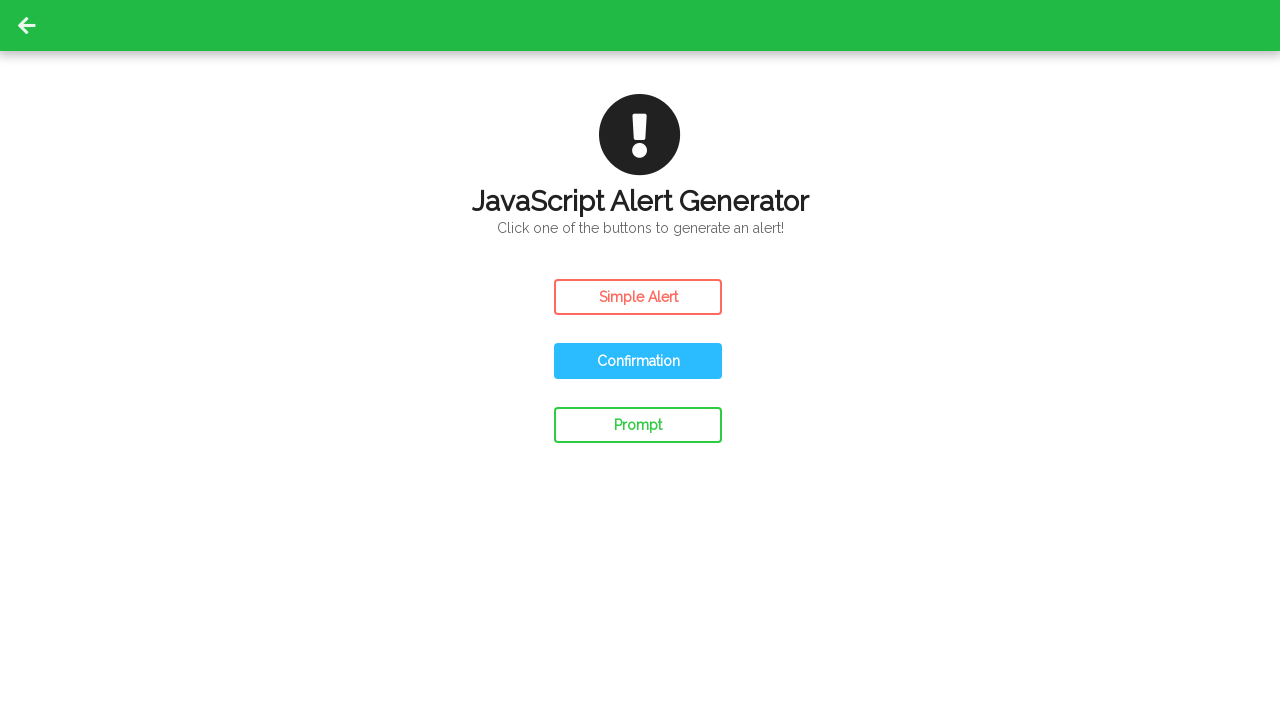

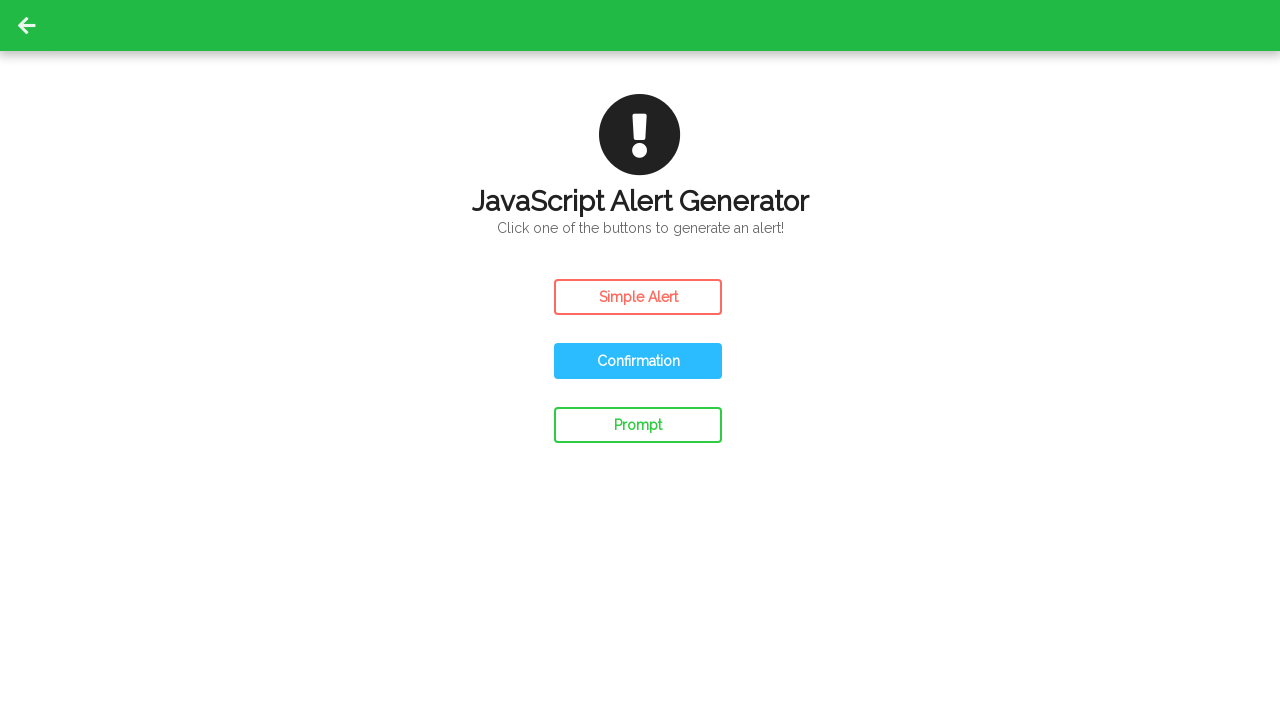